Tests dynamic content loading by clicking a Start button and verifying that "Hello World!" text appears after loading completes.

Starting URL: https://the-internet.herokuapp.com/dynamic_loading/1

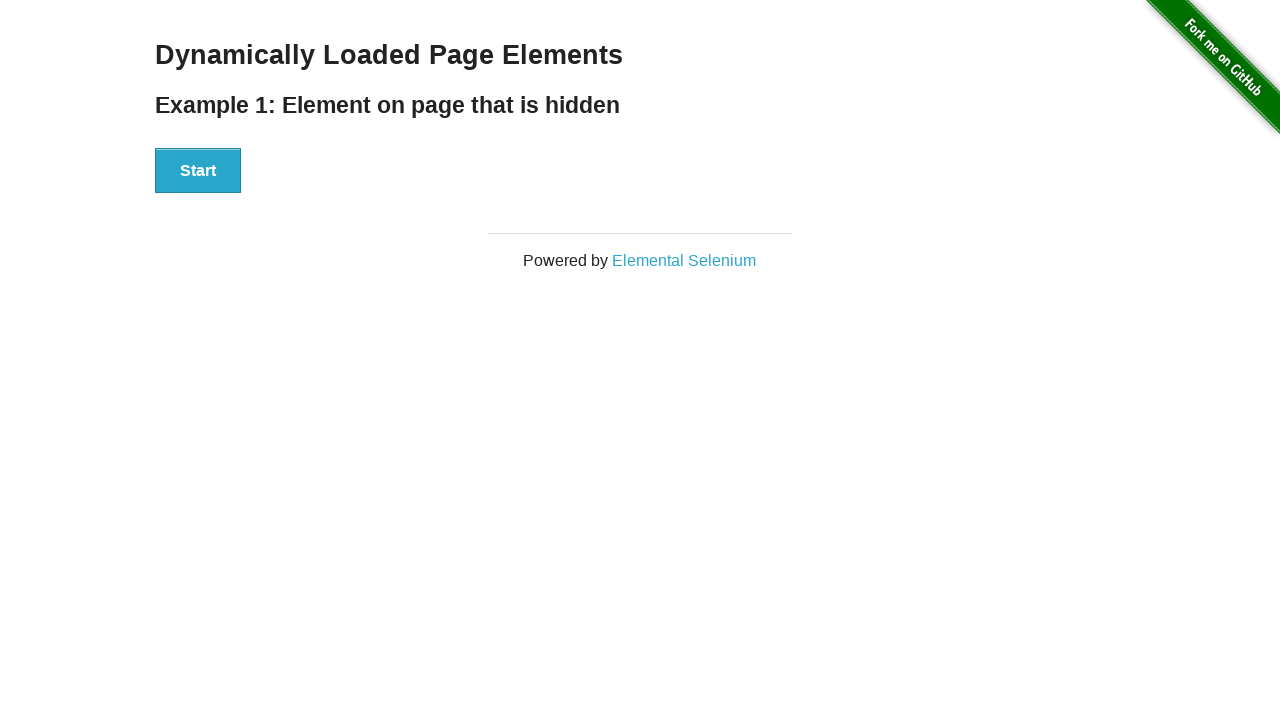

Clicked Start button to initiate dynamic content loading at (198, 171) on xpath=//button
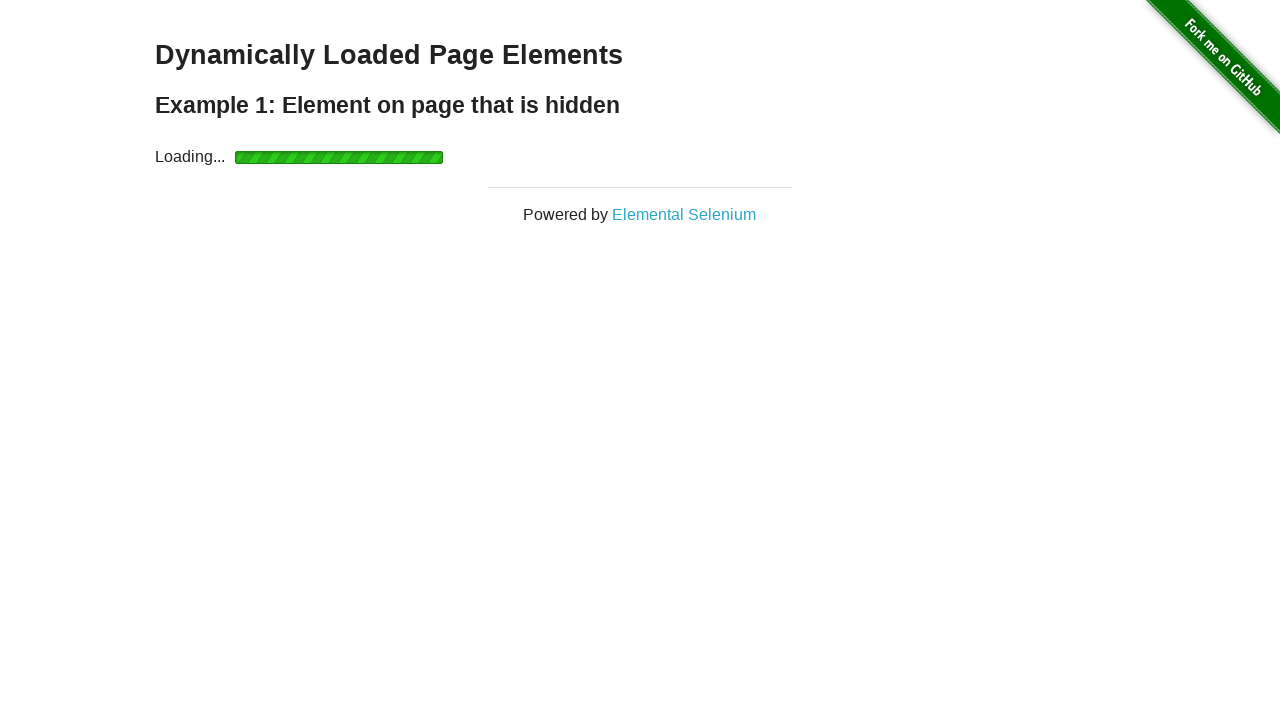

Waited for 'Hello World!' text to become visible
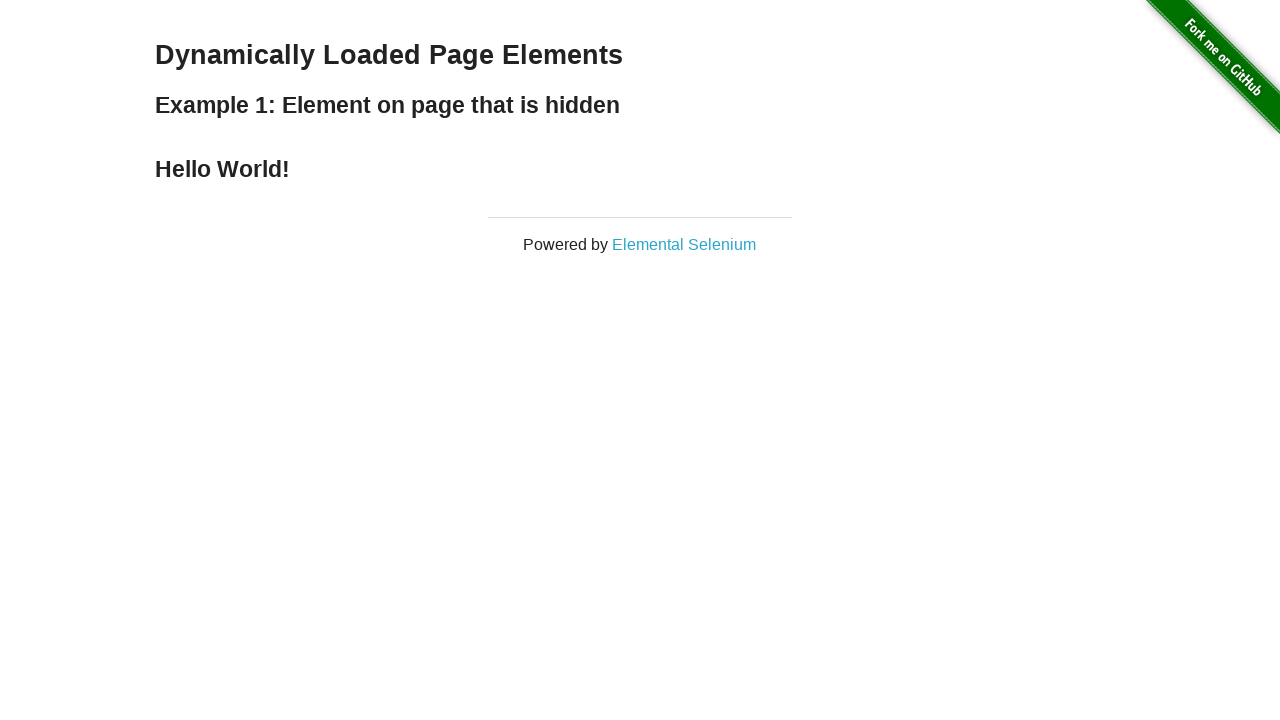

Located the Hello World text element
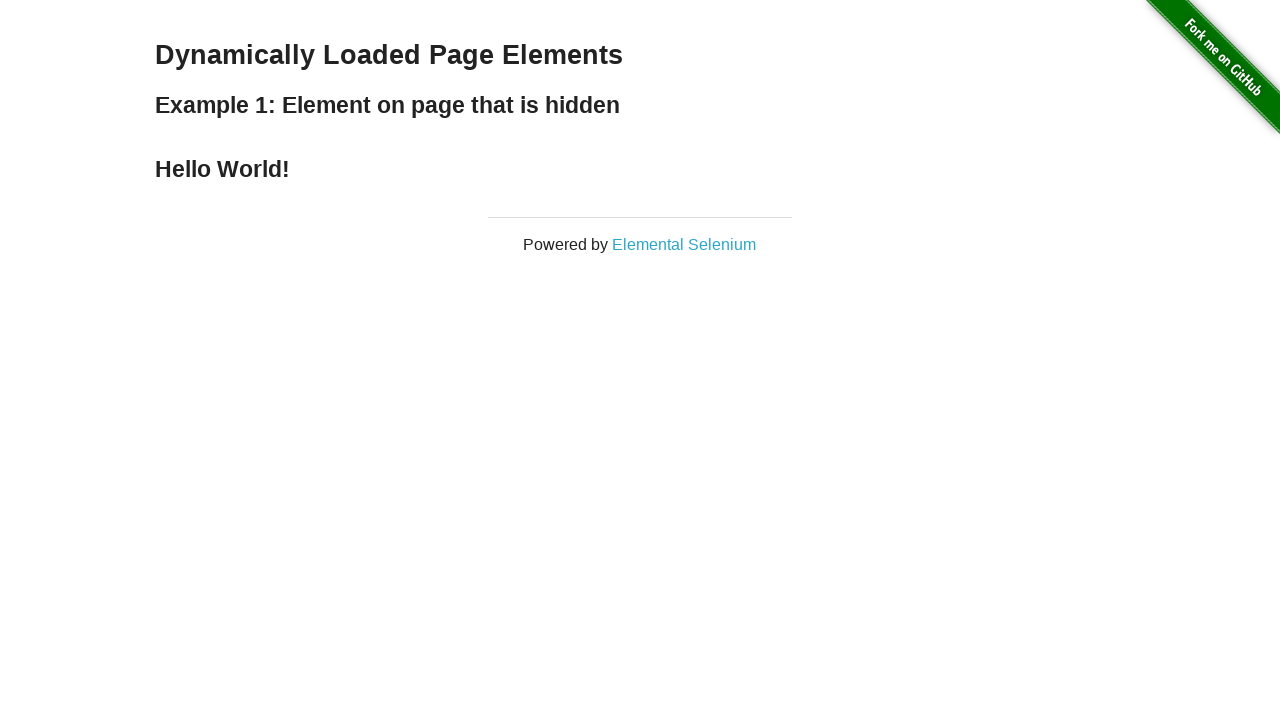

Verified that 'Hello World!' text content matches expected value
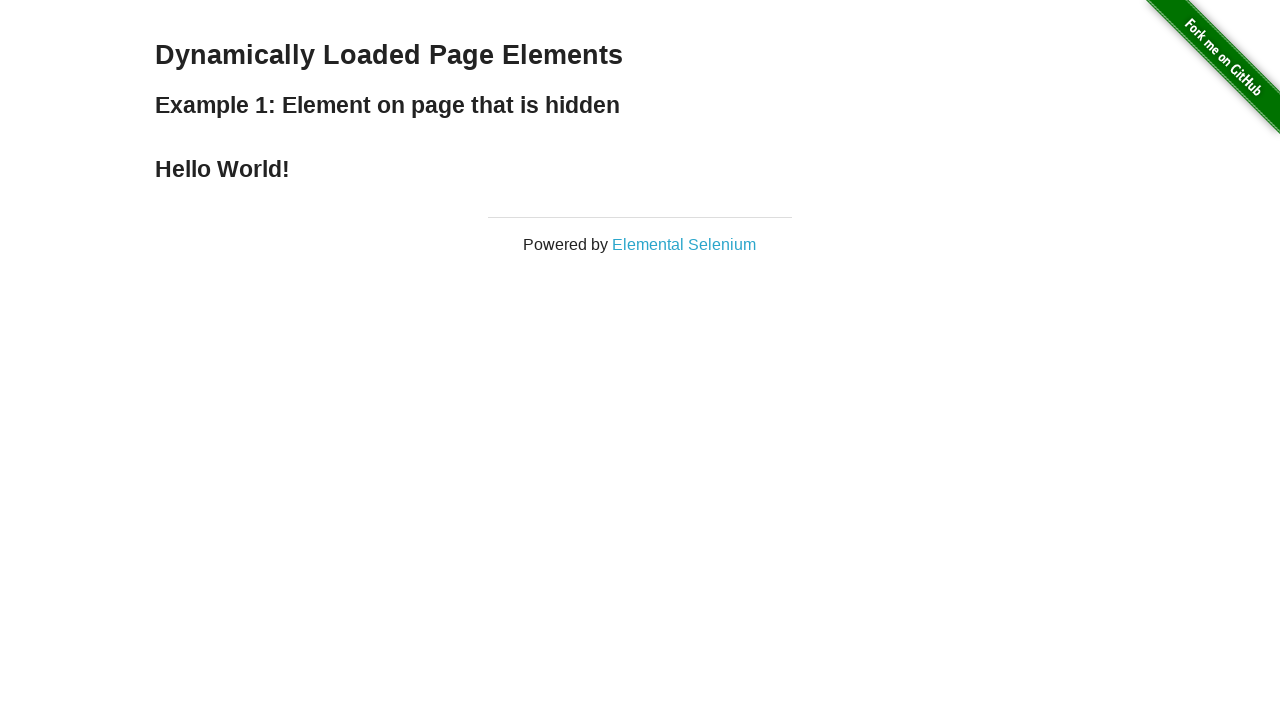

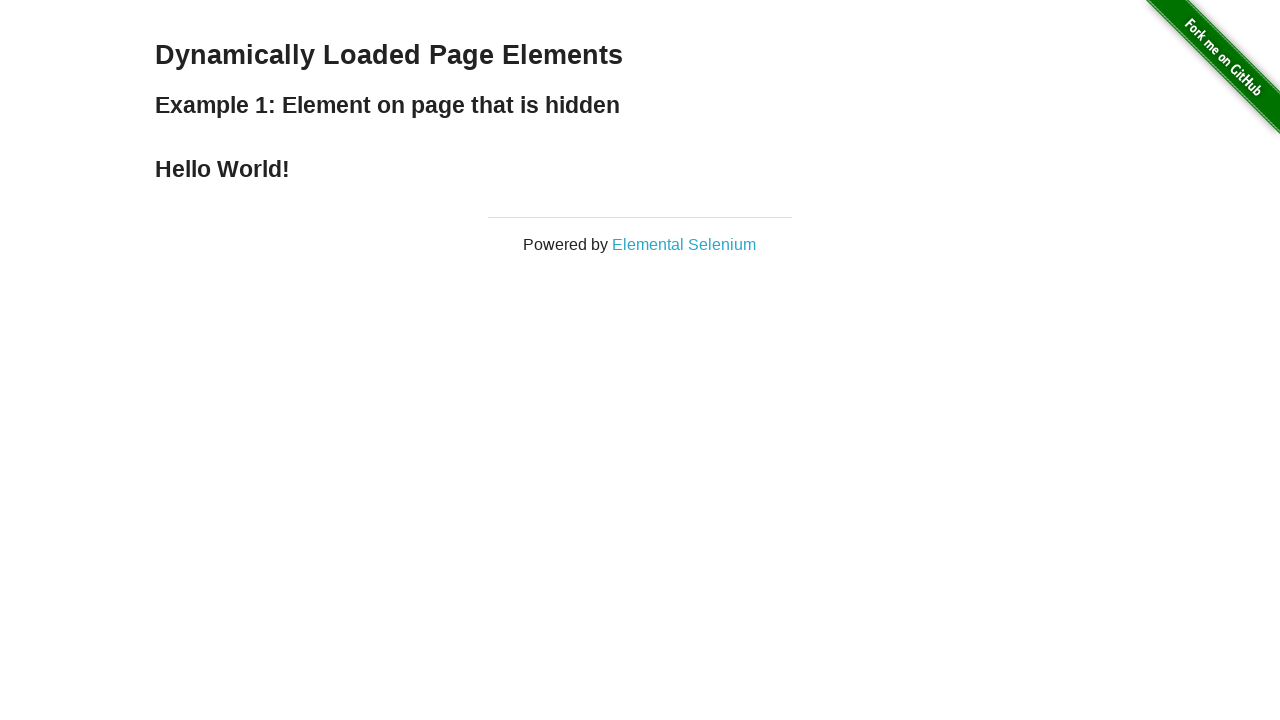